Tests that the Clear completed button displays correct text after checking an item

Starting URL: https://demo.playwright.dev/todomvc

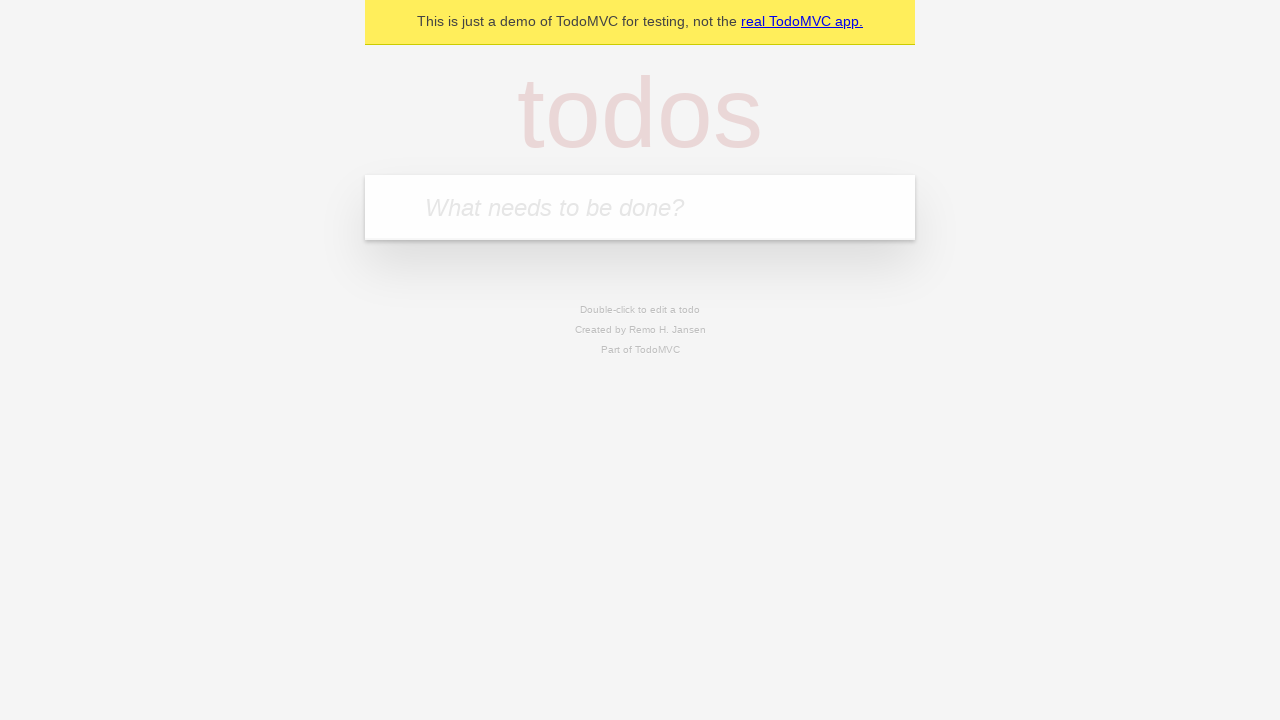

Filled todo input with 'buy some cheese' on internal:attr=[placeholder="What needs to be done?"i]
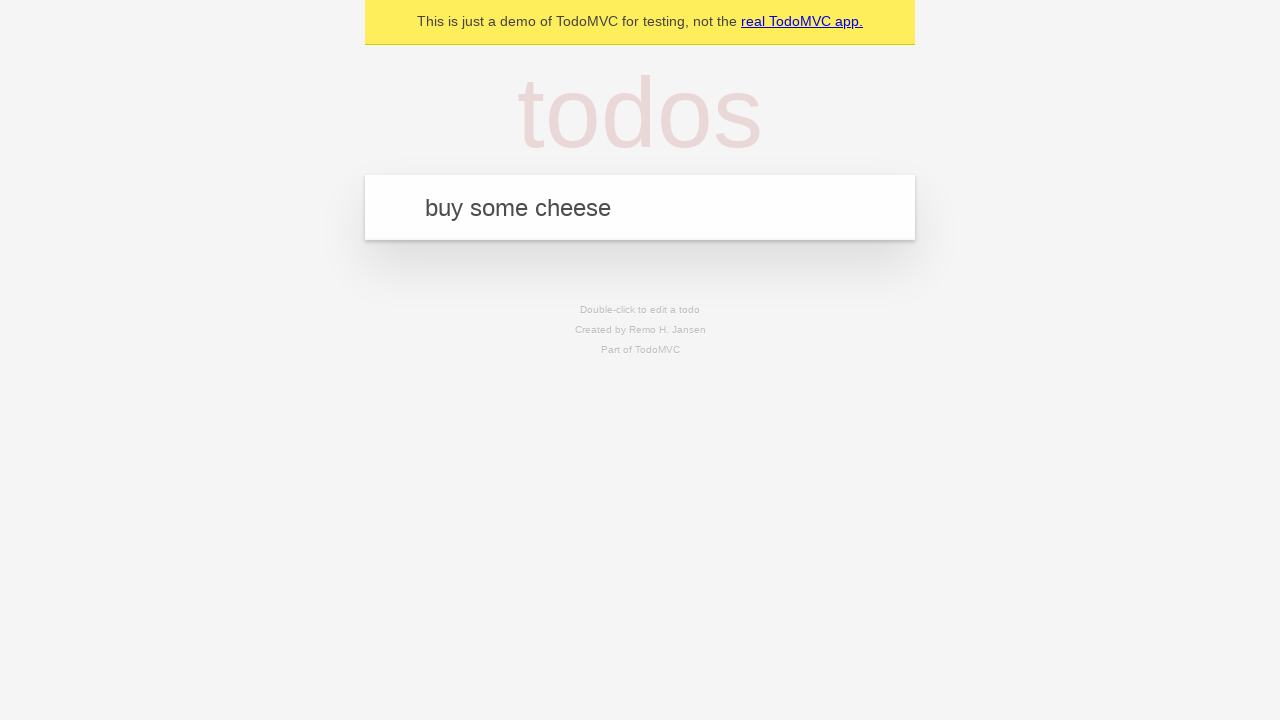

Pressed Enter to add first todo on internal:attr=[placeholder="What needs to be done?"i]
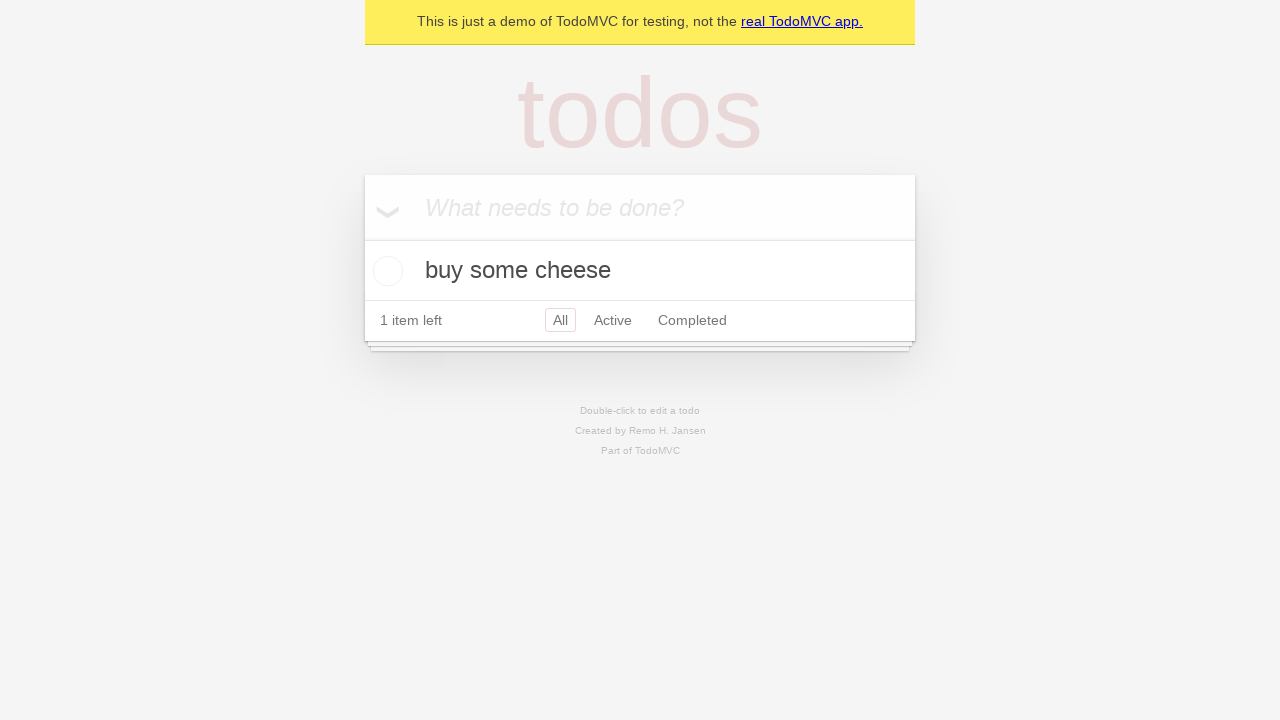

Filled todo input with 'feed the cat' on internal:attr=[placeholder="What needs to be done?"i]
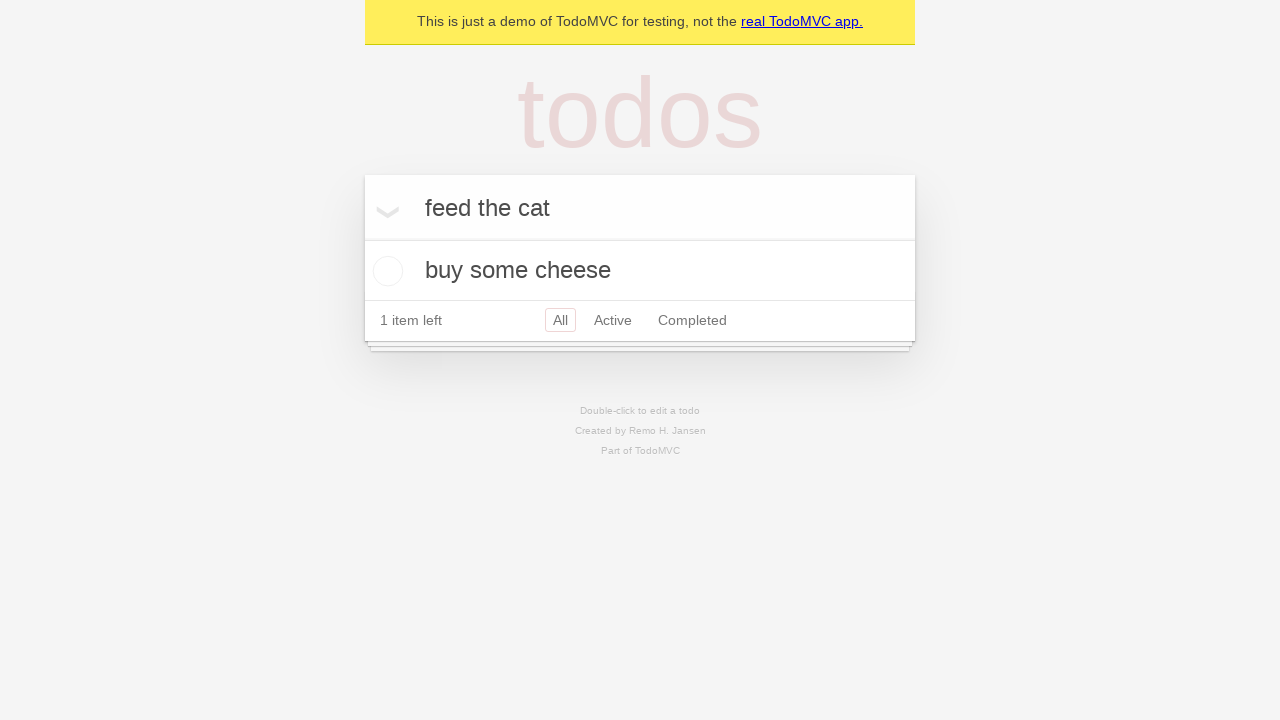

Pressed Enter to add second todo on internal:attr=[placeholder="What needs to be done?"i]
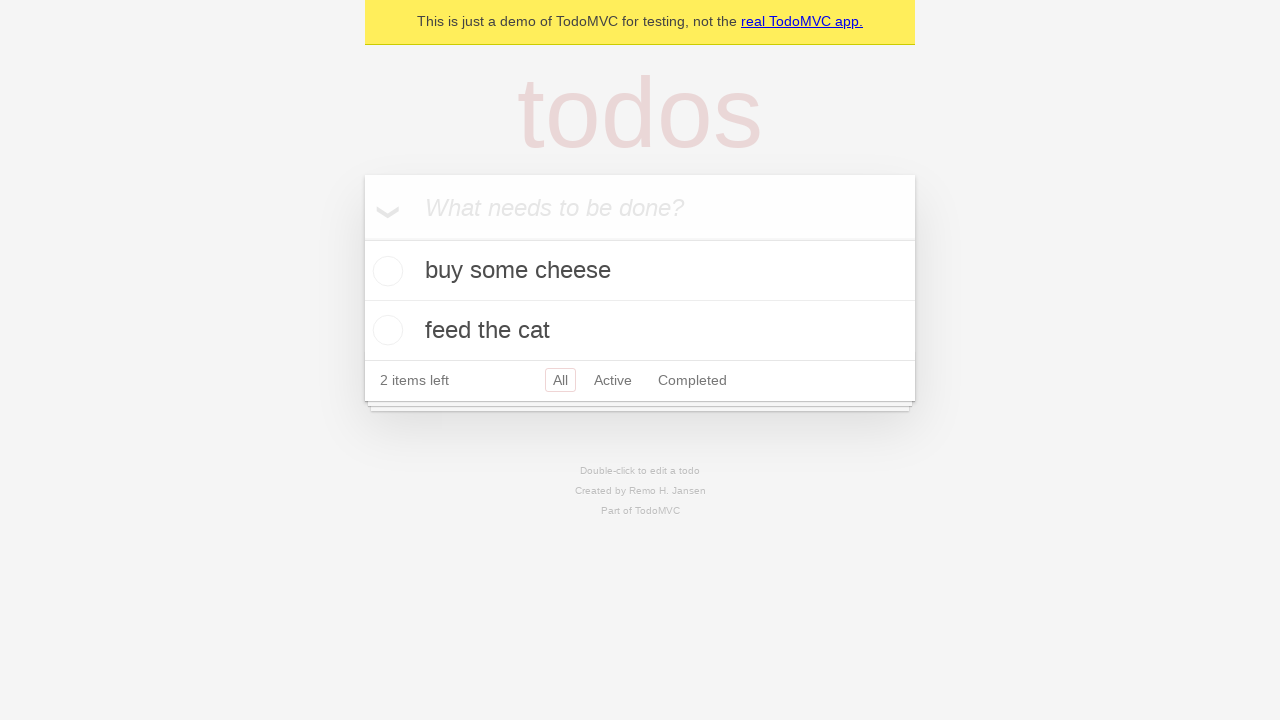

Filled todo input with 'book a doctors appointment' on internal:attr=[placeholder="What needs to be done?"i]
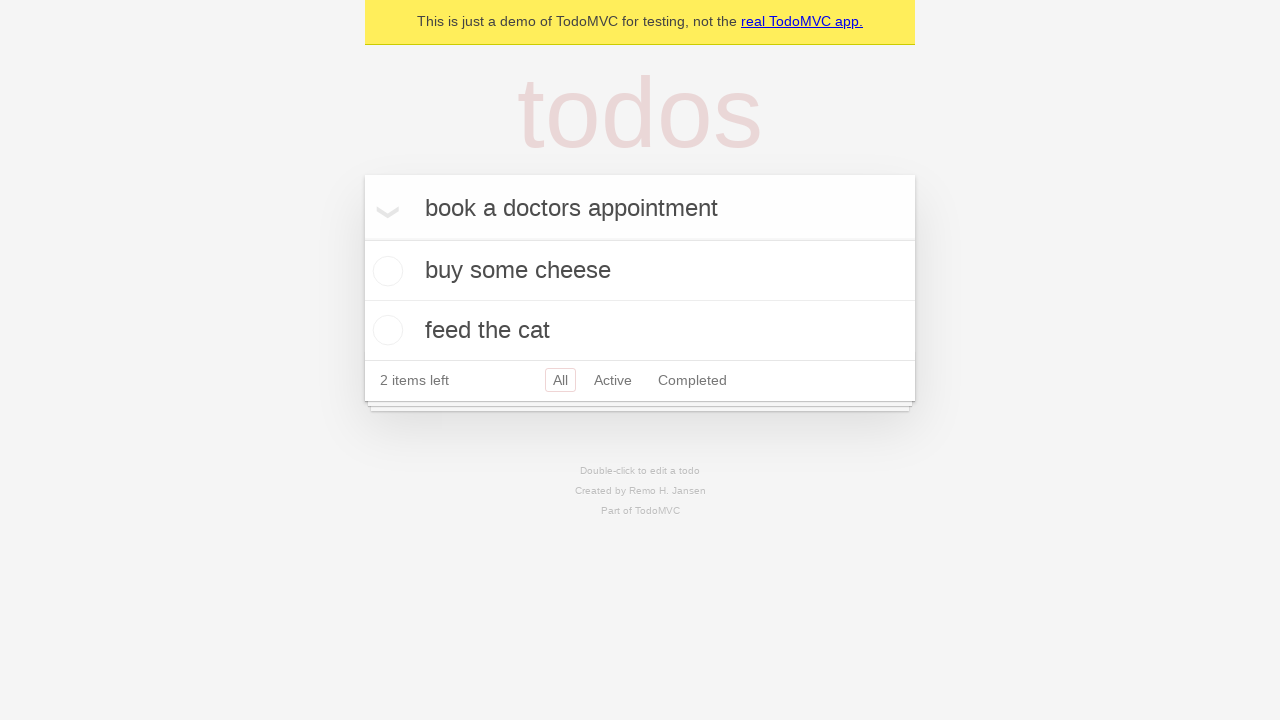

Pressed Enter to add third todo on internal:attr=[placeholder="What needs to be done?"i]
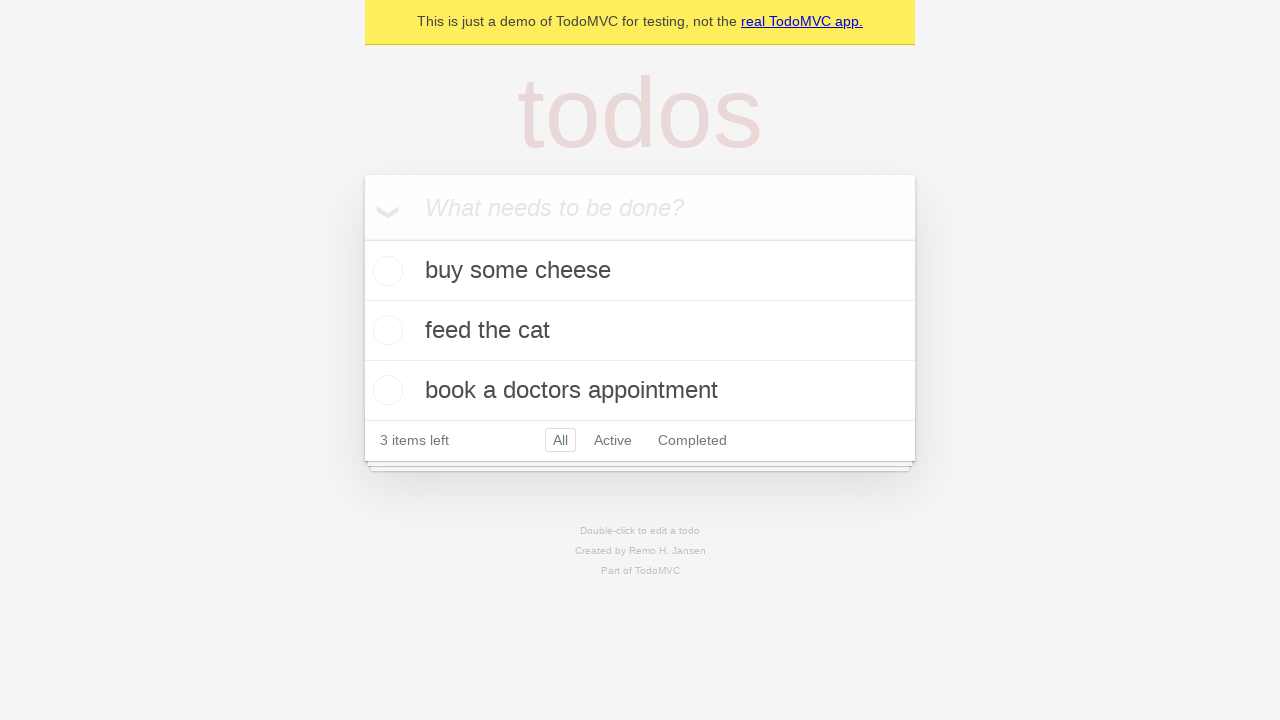

Checked the first todo item at (385, 271) on .todo-list li .toggle >> nth=0
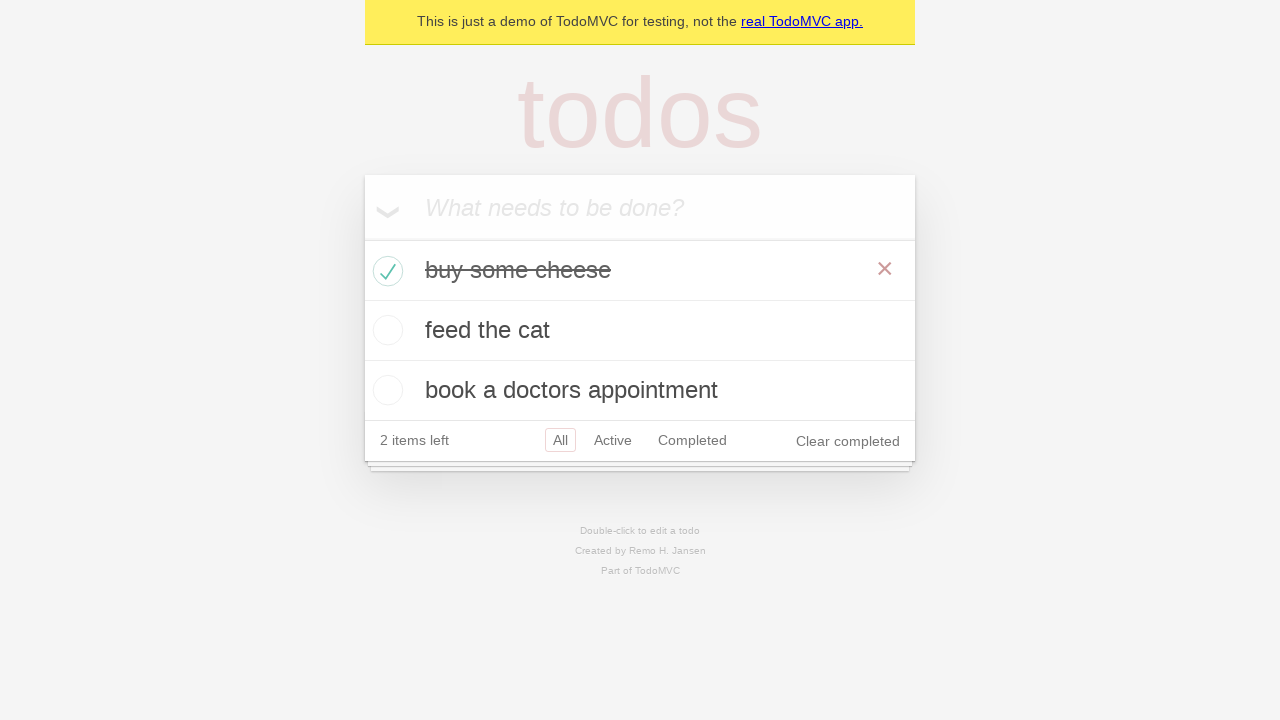

Clear completed button appeared after checking first item
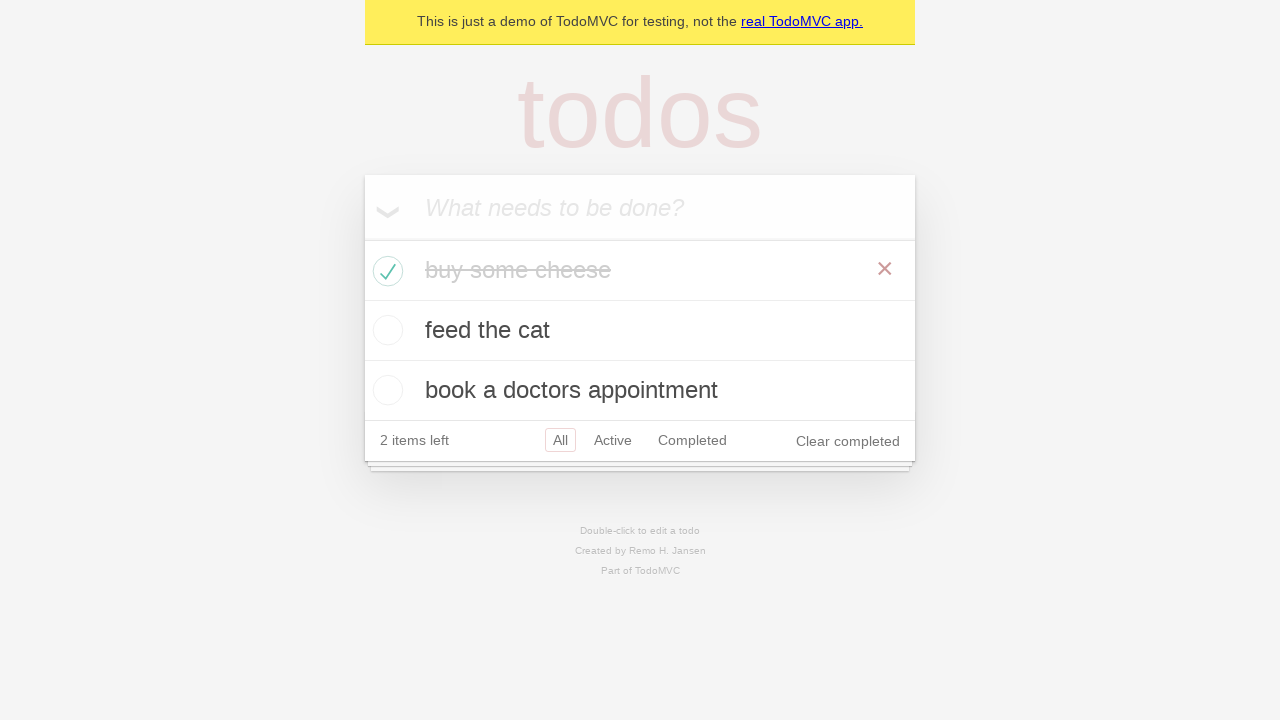

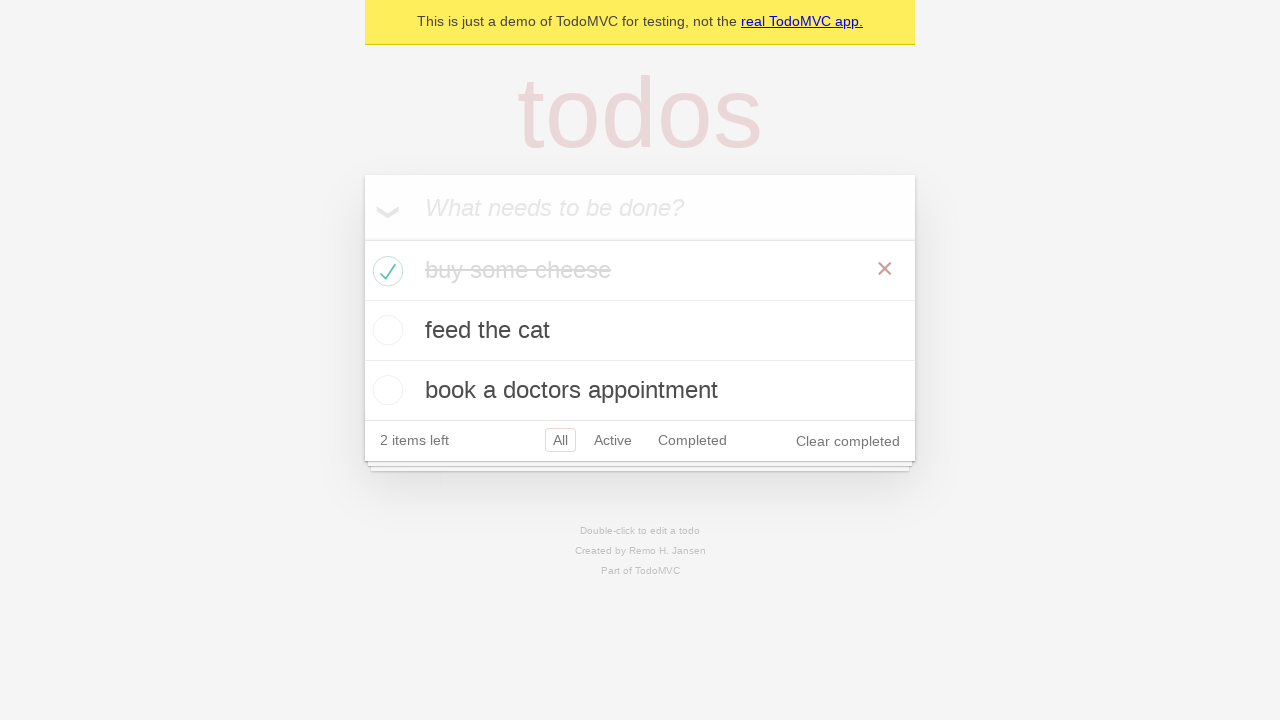